Navigates to the Demoblaze e-commerce demo site homepage

Starting URL: https://demoblaze.com/

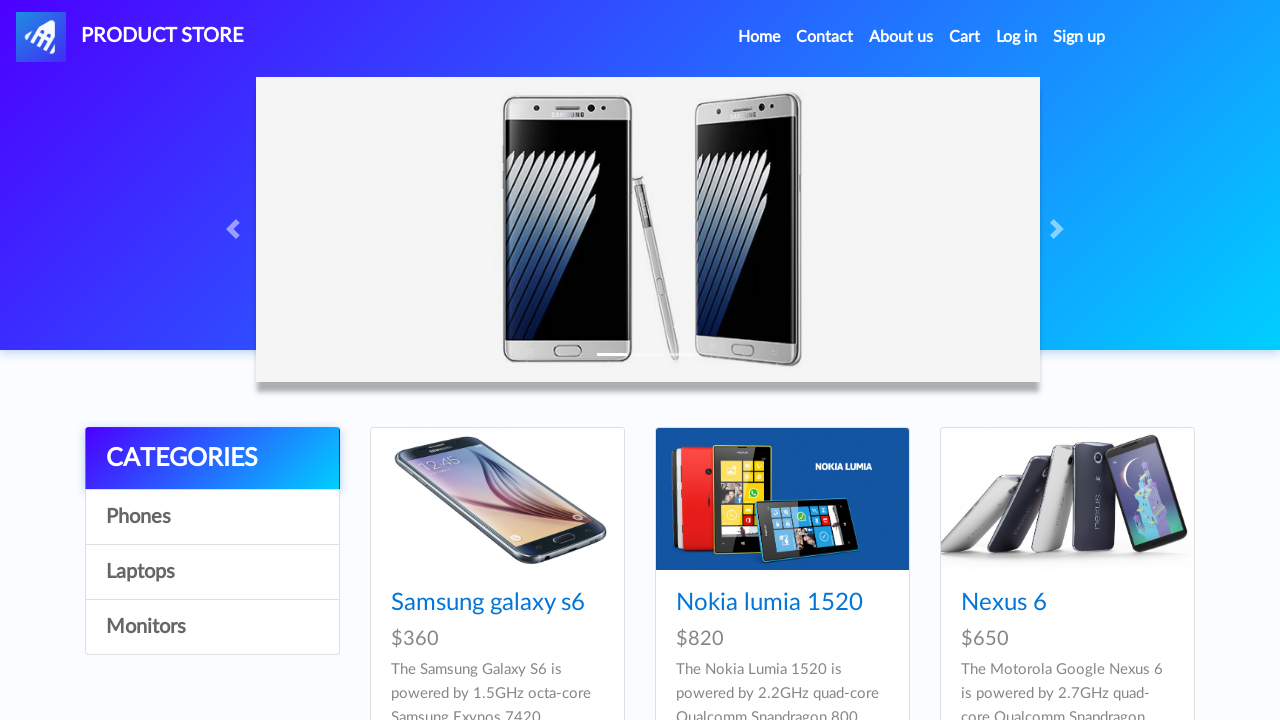

Demoblaze homepage loaded and DOM content ready
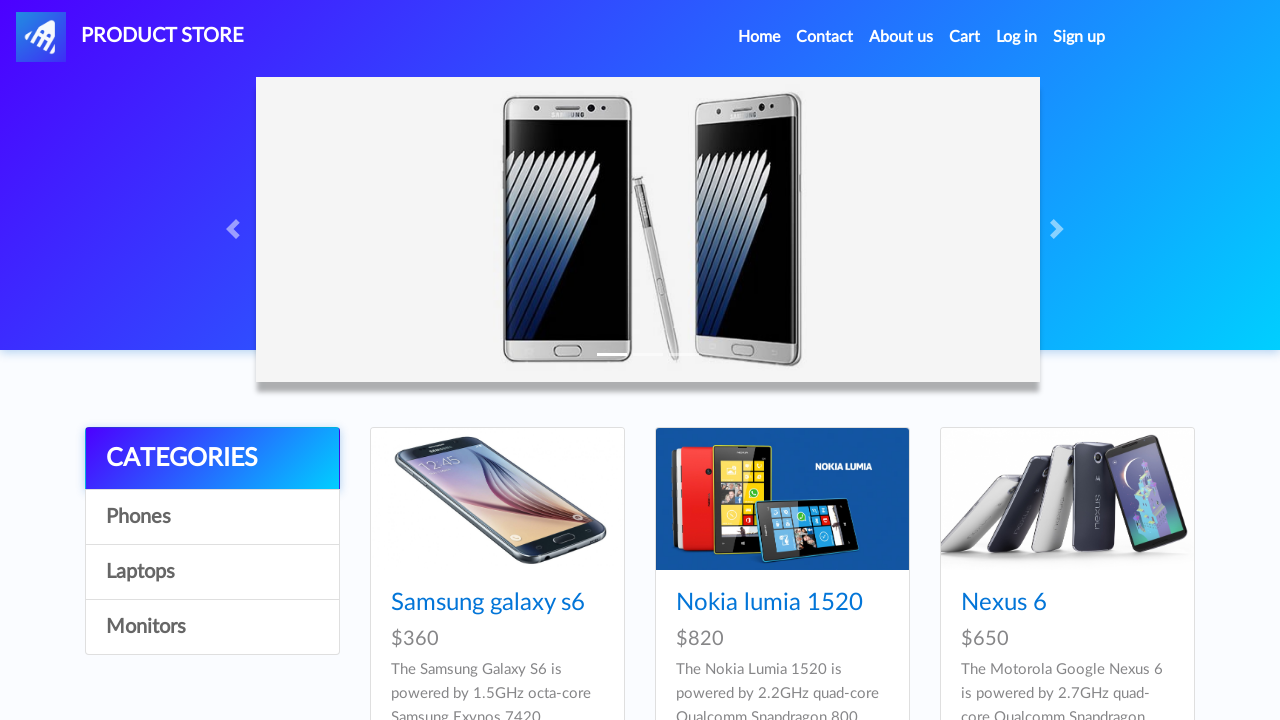

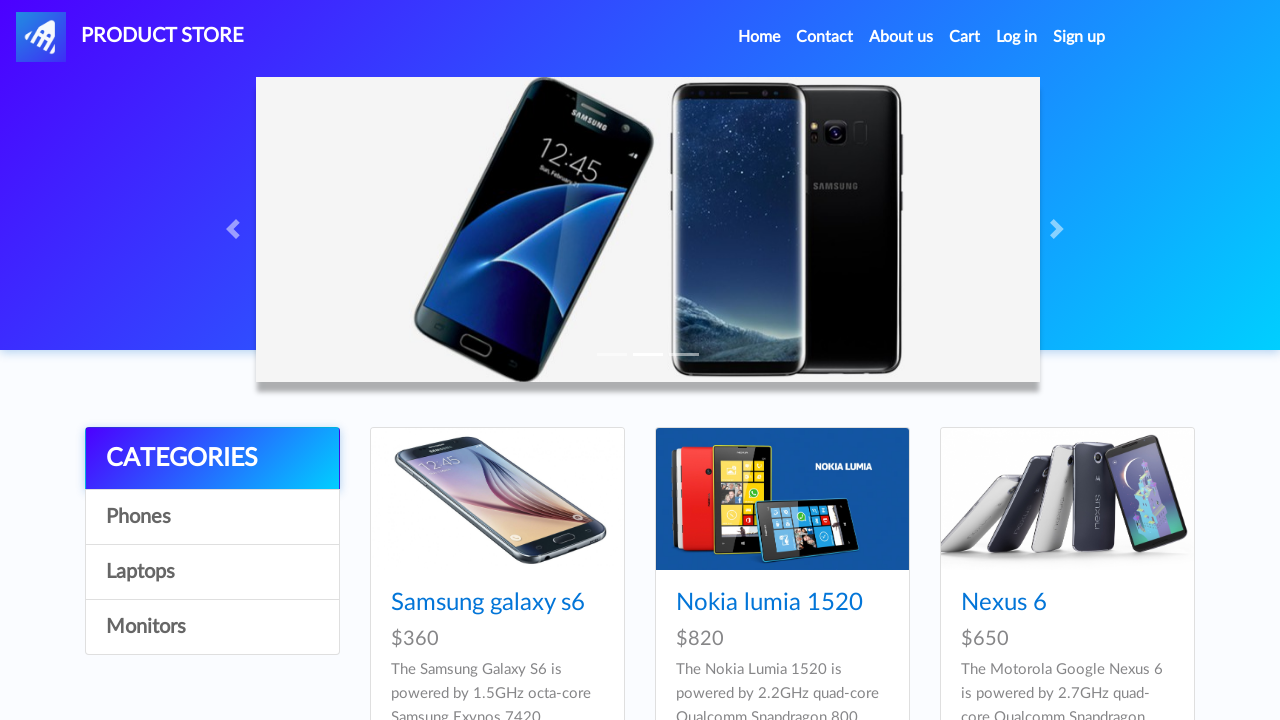